Tests login error message display by submitting incorrect credentials and verifying the error message appears

Starting URL: https://login1.nextbasecrm.com

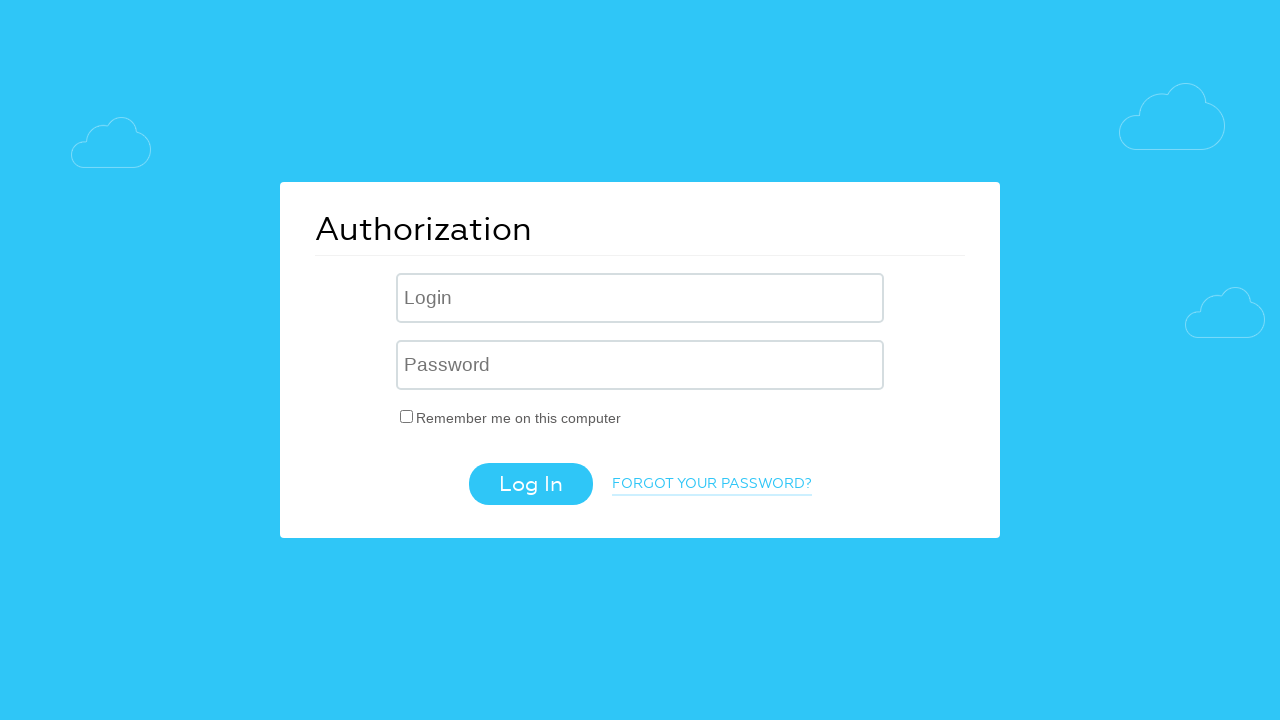

Filled username field with 'incorrect' on .login-inp
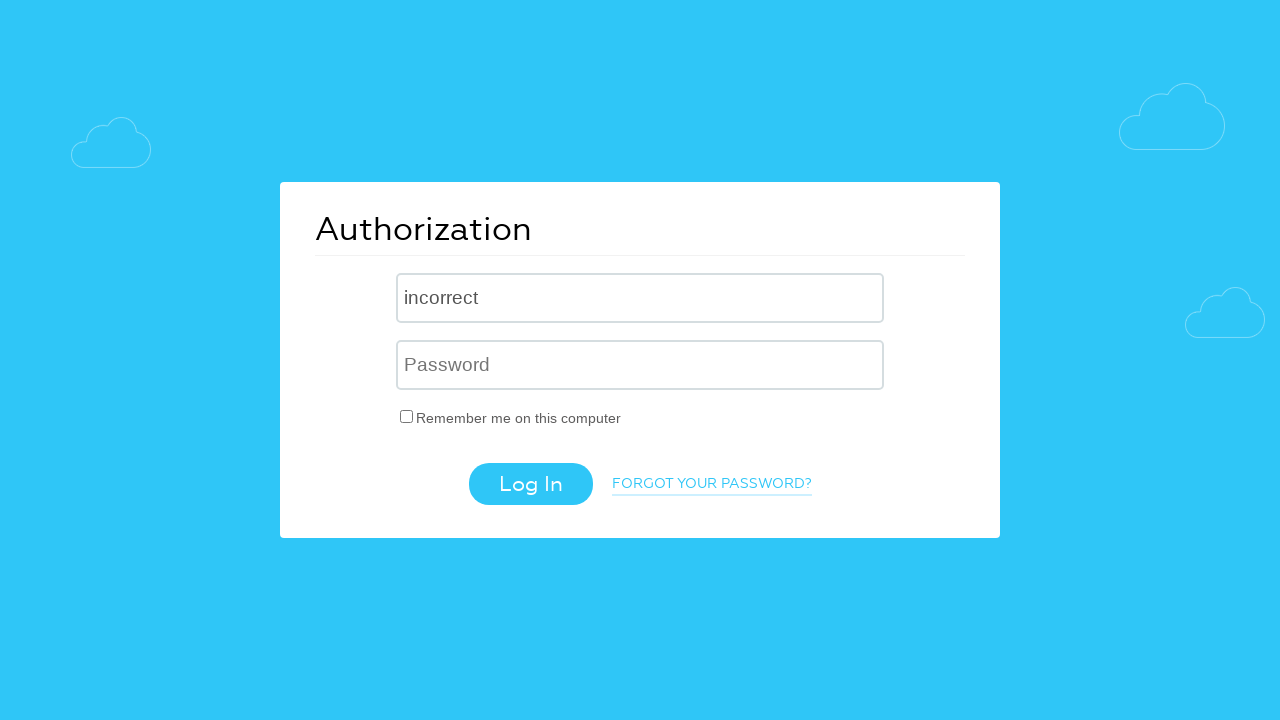

Filled password field with 'incorrect' on input[name='USER_PASSWORD']
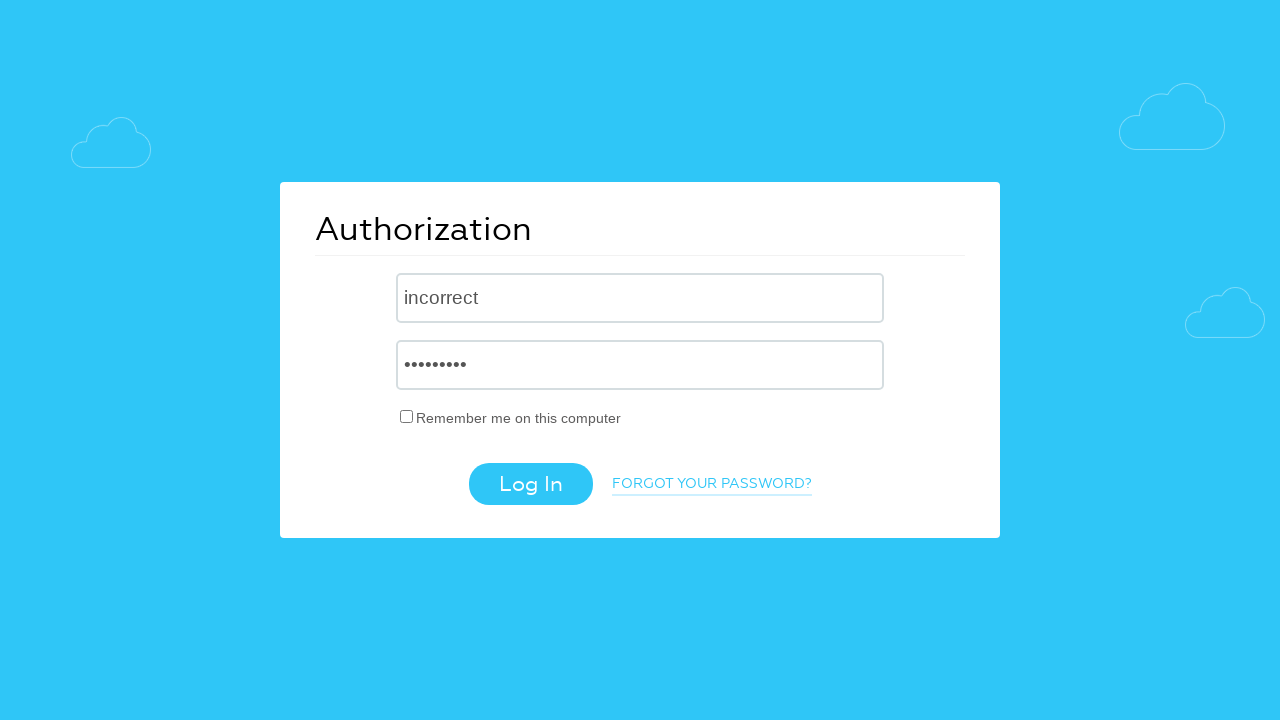

Clicked login button at (530, 484) on .login-btn
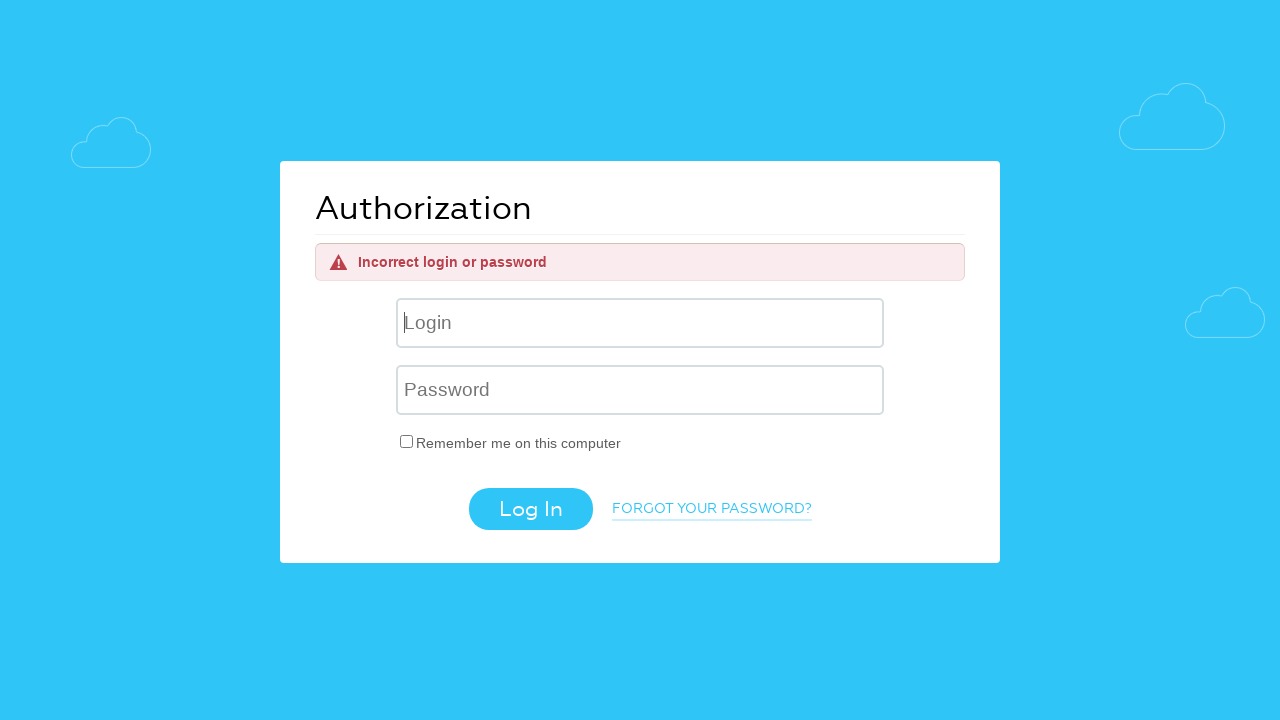

Error message element appeared
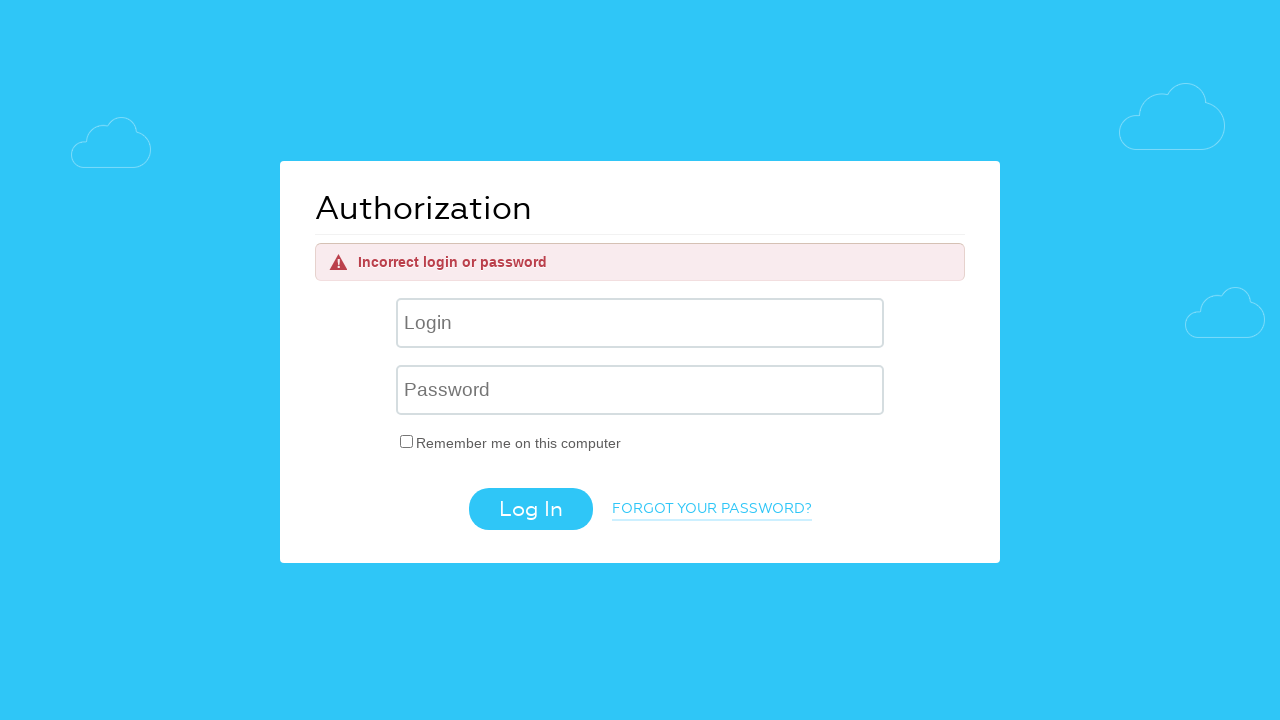

Retrieved error message text: 'Incorrect login or password'
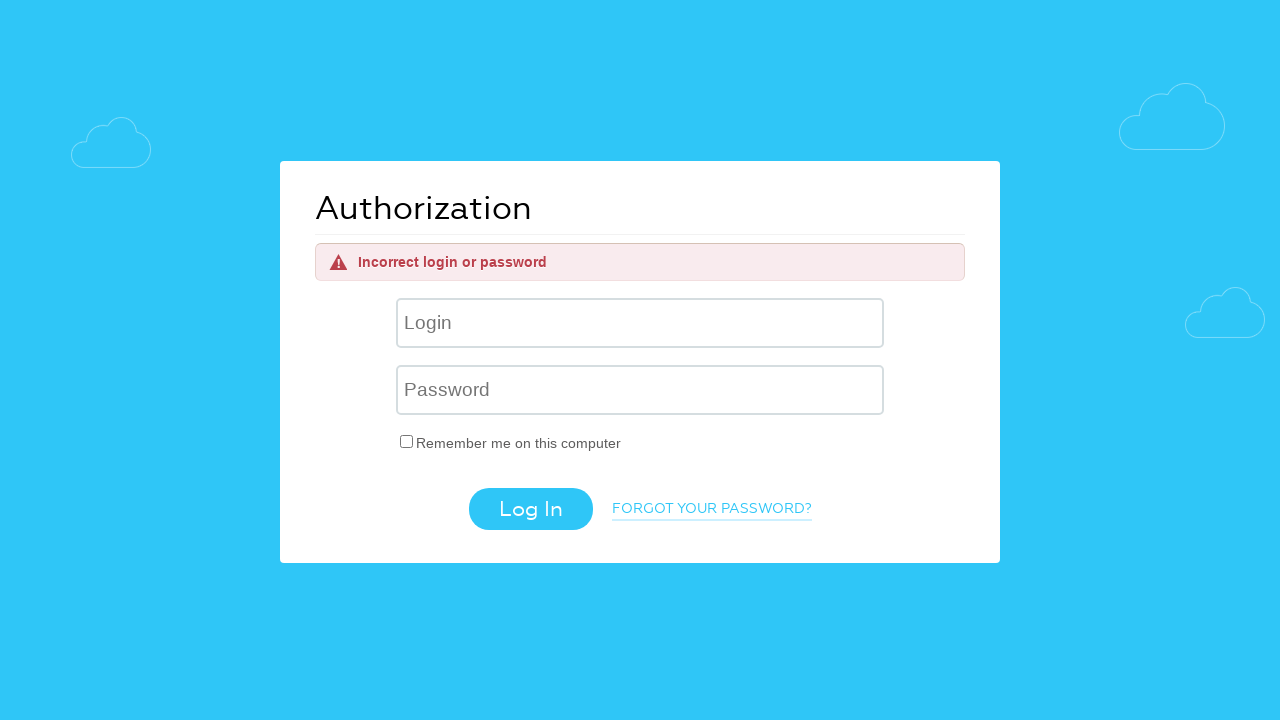

Verified error message matches expected text 'Incorrect login or password'
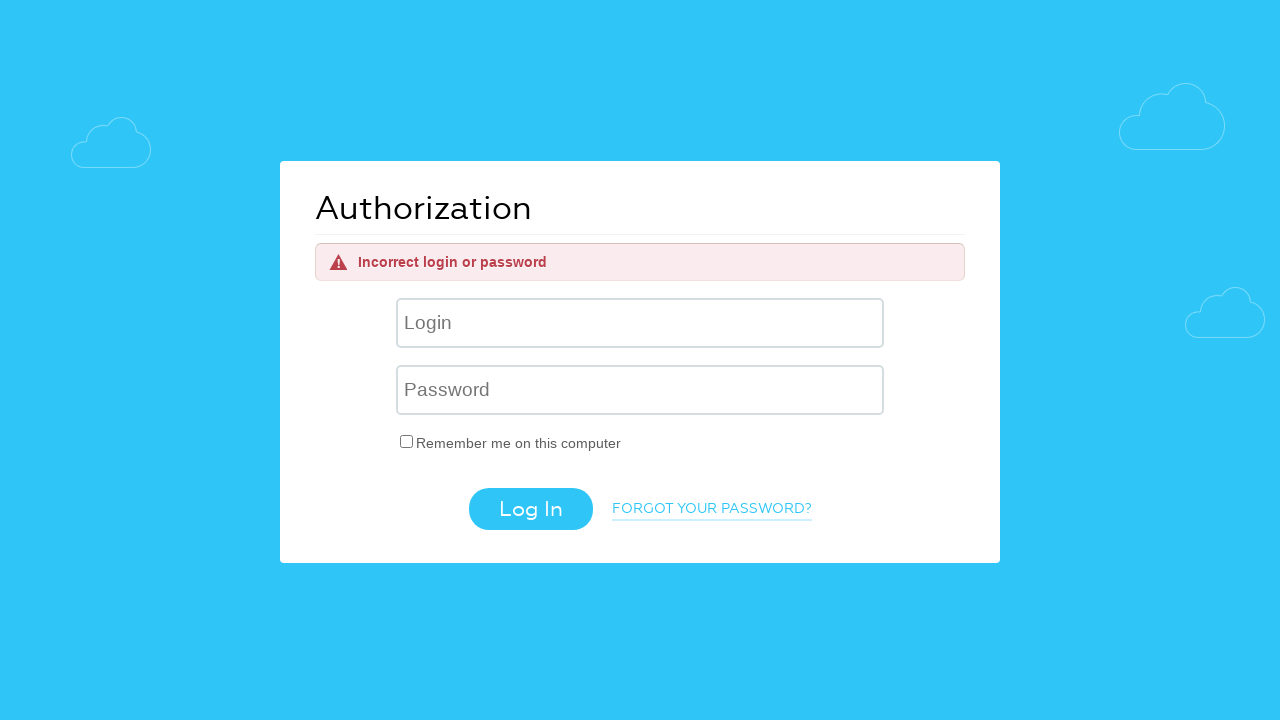

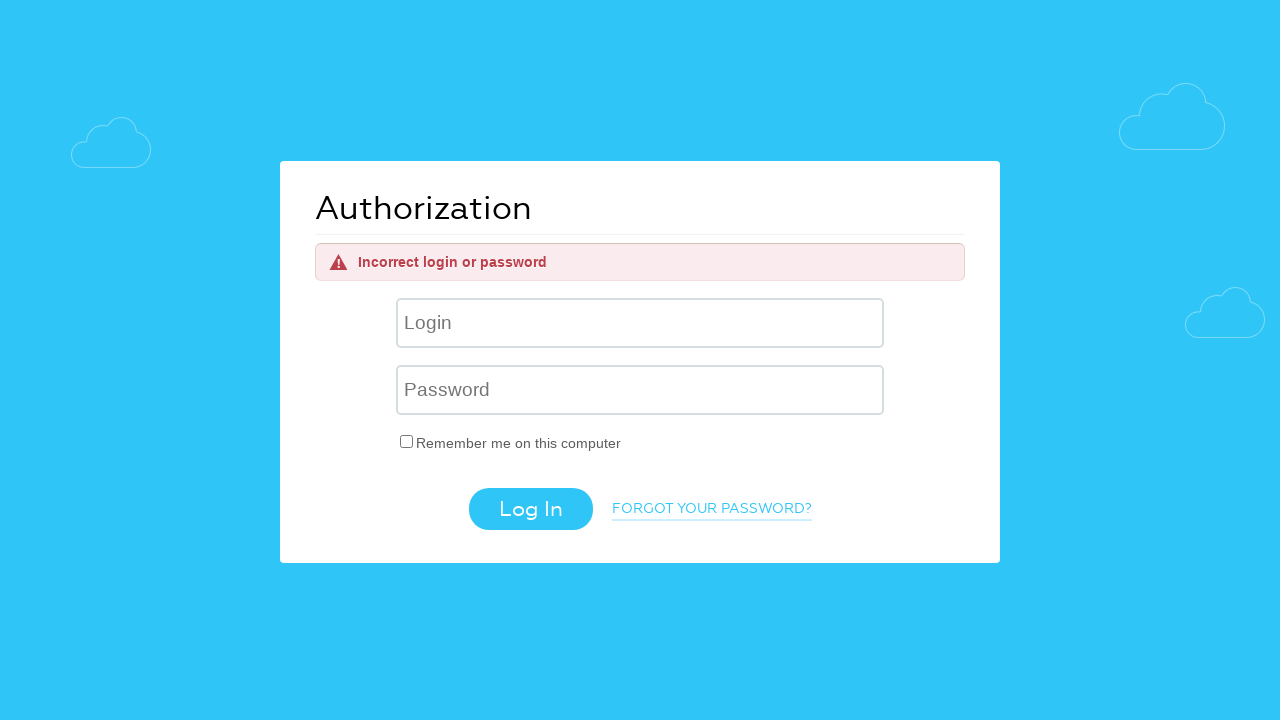